Tests form input functionality by navigating to a Mozilla accessibility test page and filling in a first name field with a test value.

Starting URL: https://www-archive.mozilla.org/projects/ui/accessibility/unix/testcase/html/

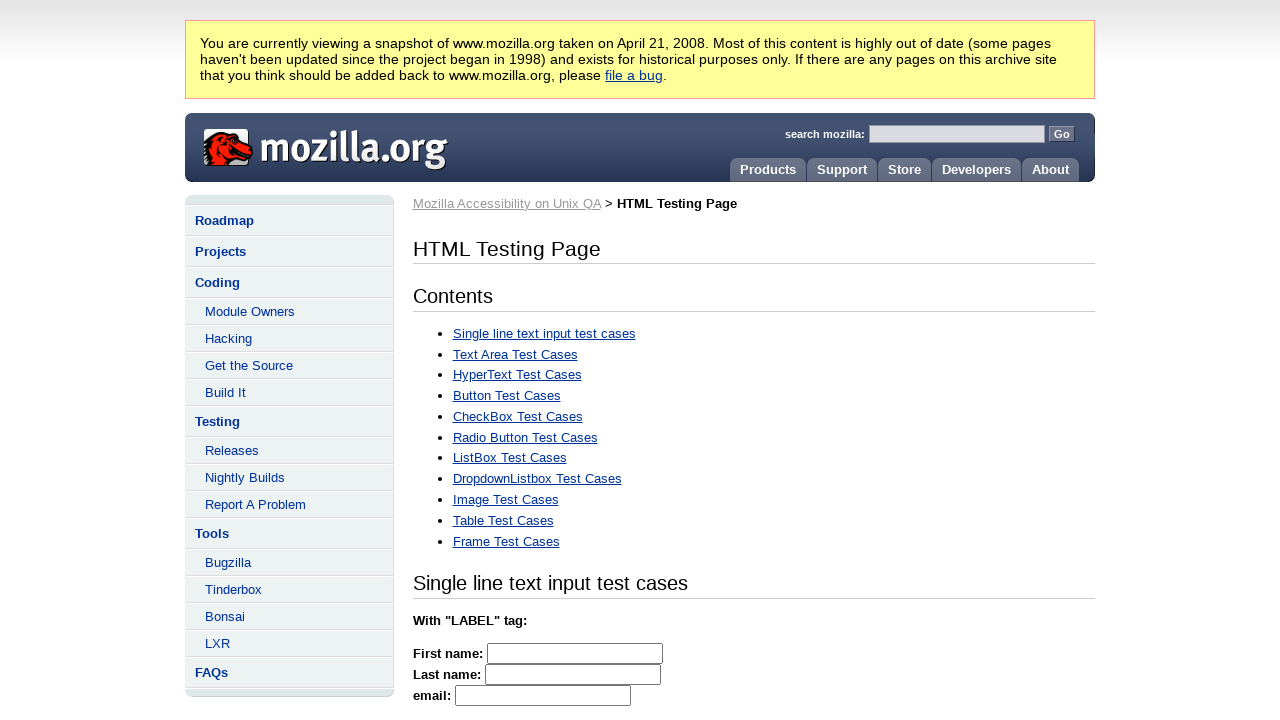

Navigated to Mozilla accessibility test page
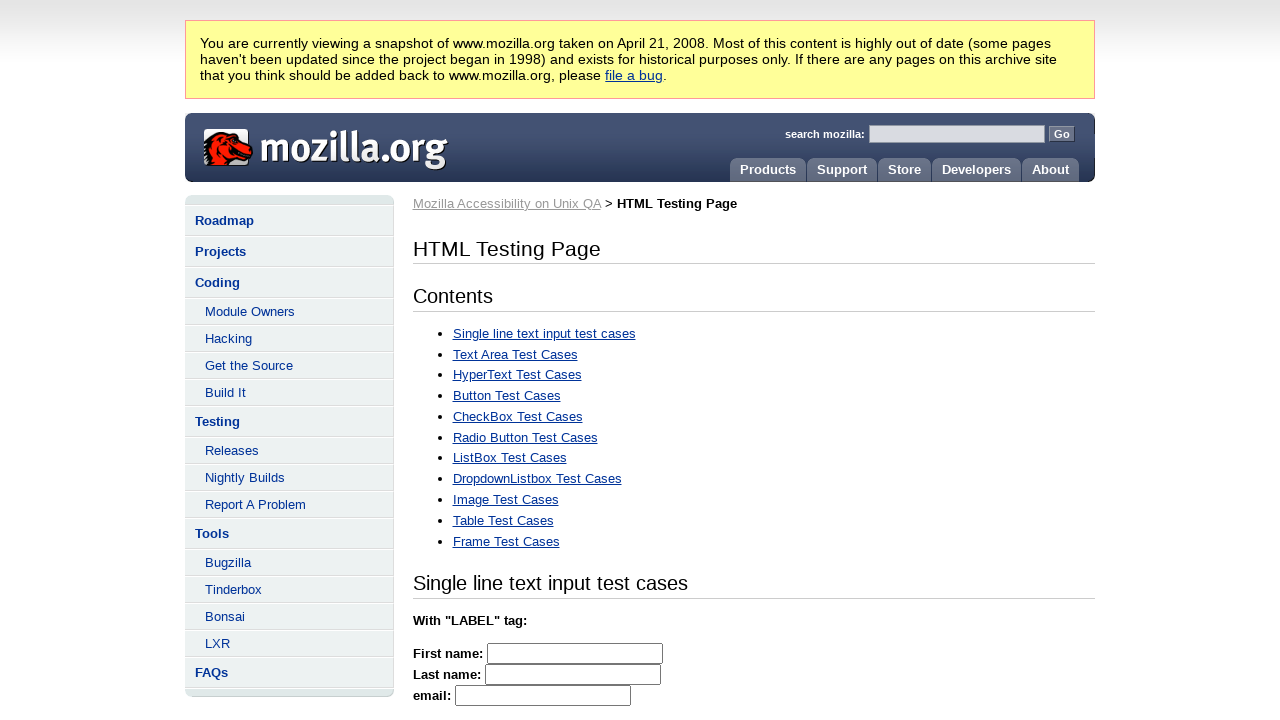

Filled first name field with 'DaNa' on #firstname
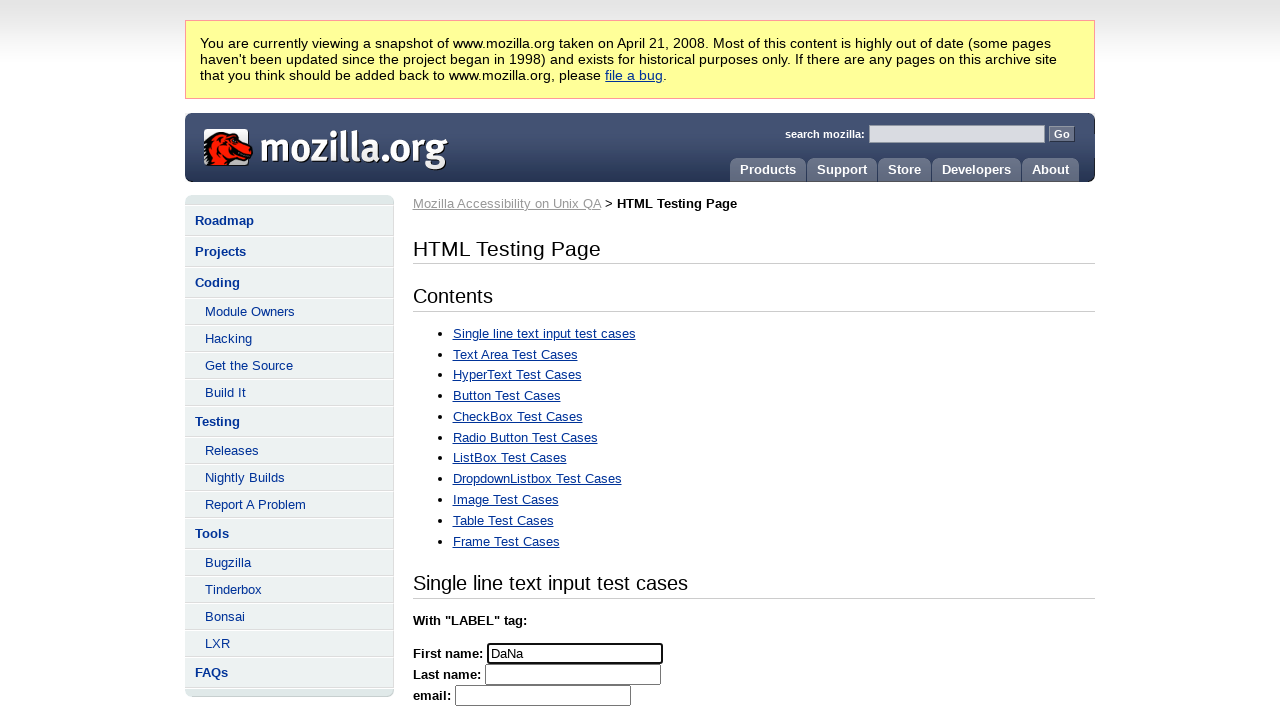

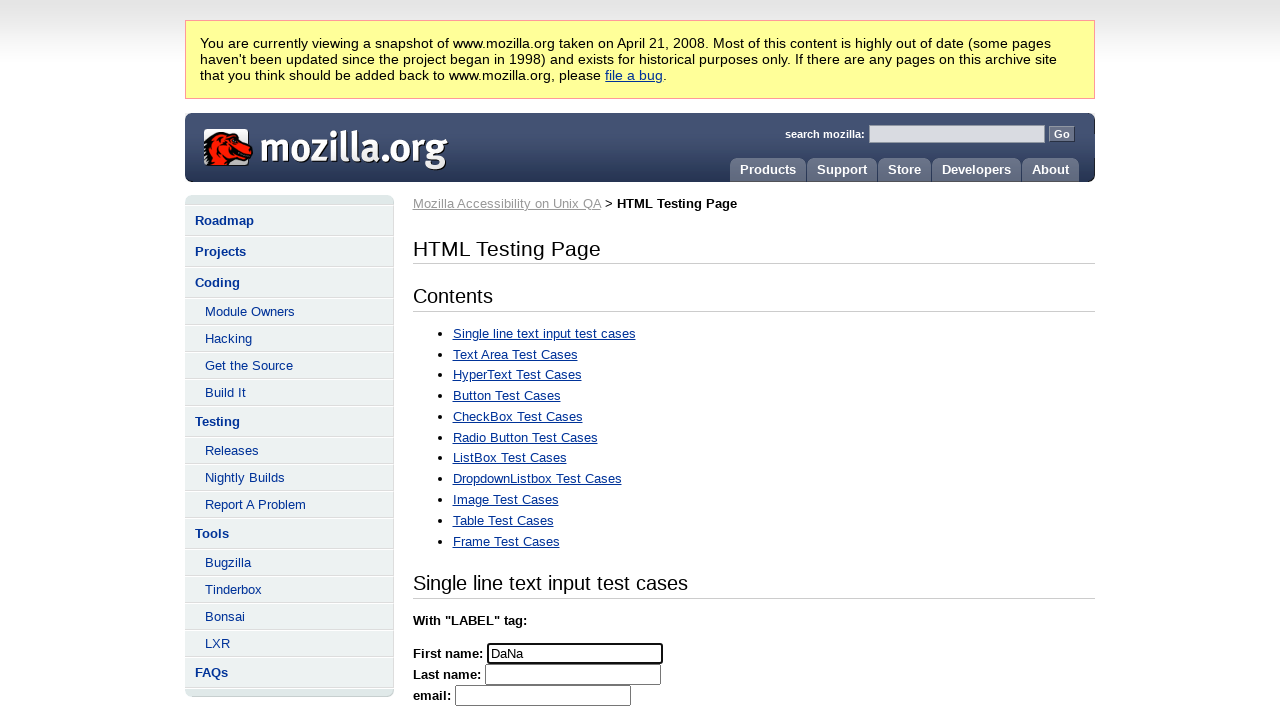